Tests frame handling by switching to a frame, filling a text input field, and switching back to the main content

Starting URL: https://ui.vision/demo/webtest/frames/

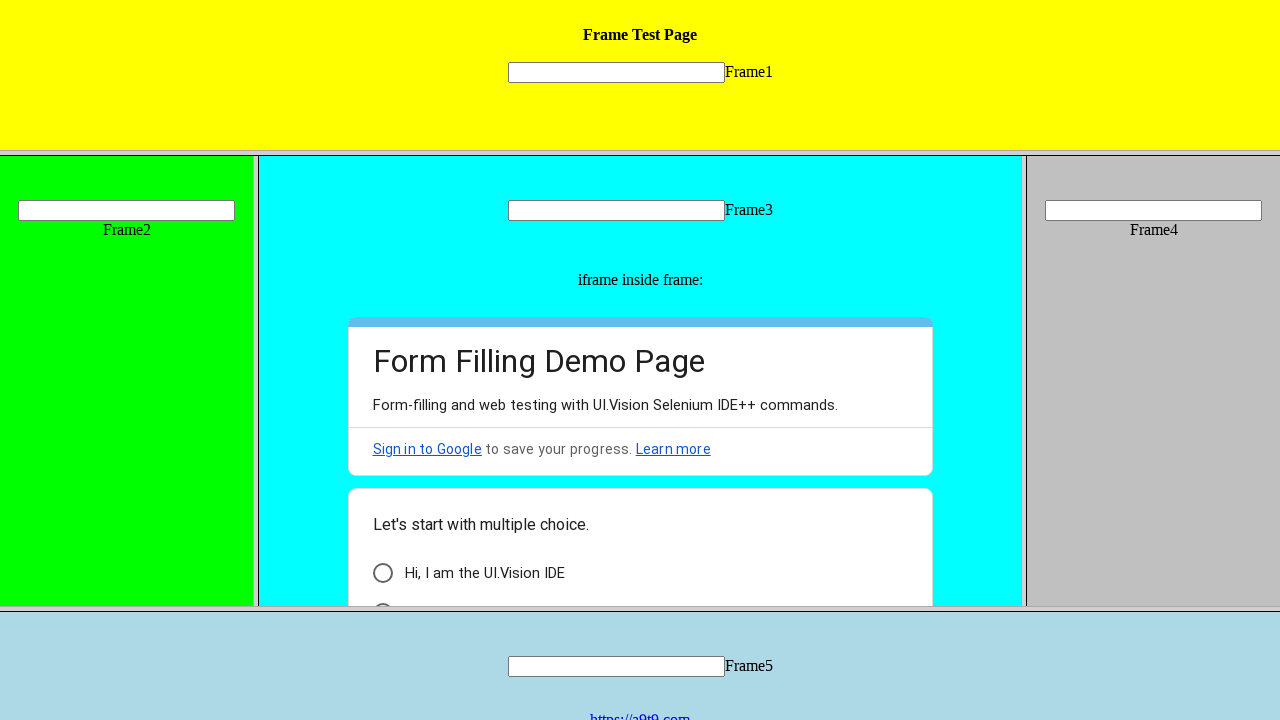

Located the first frame with src='frame_1.html'
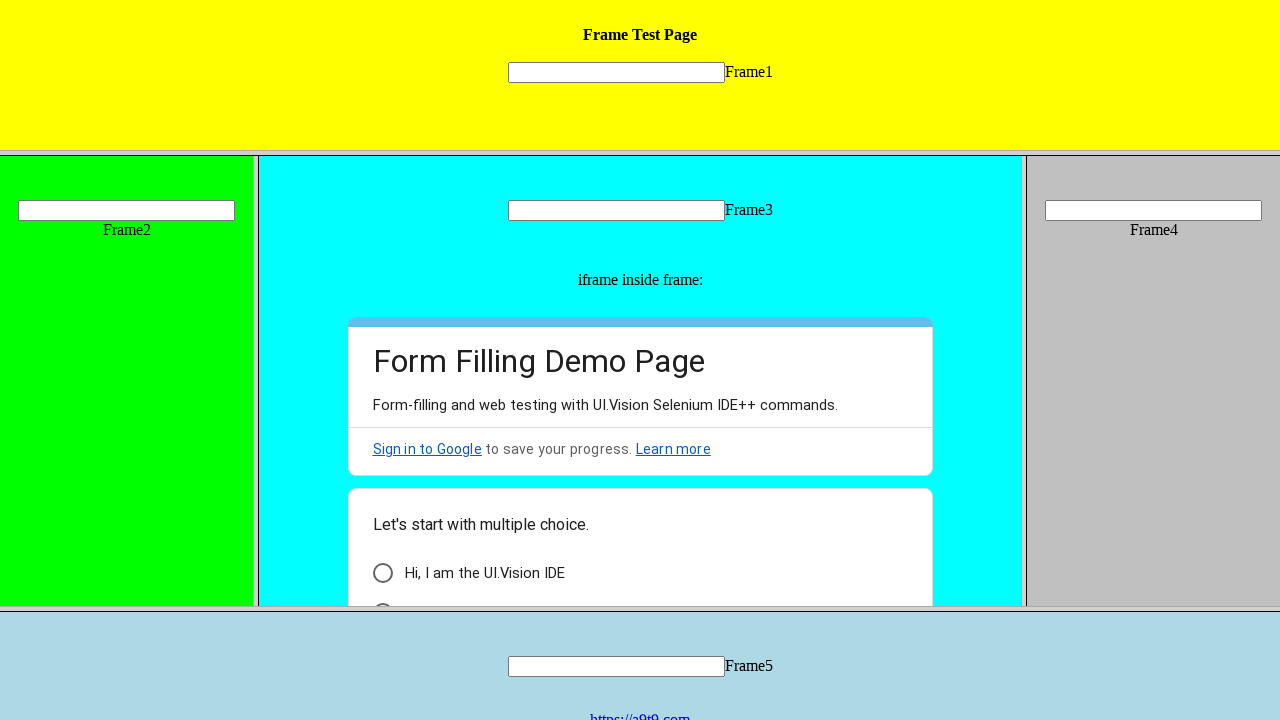

Filled text input field 'mytext1' in frame with 'test' on frame[src="frame_1.html"] >> internal:control=enter-frame >> input[name='mytext1
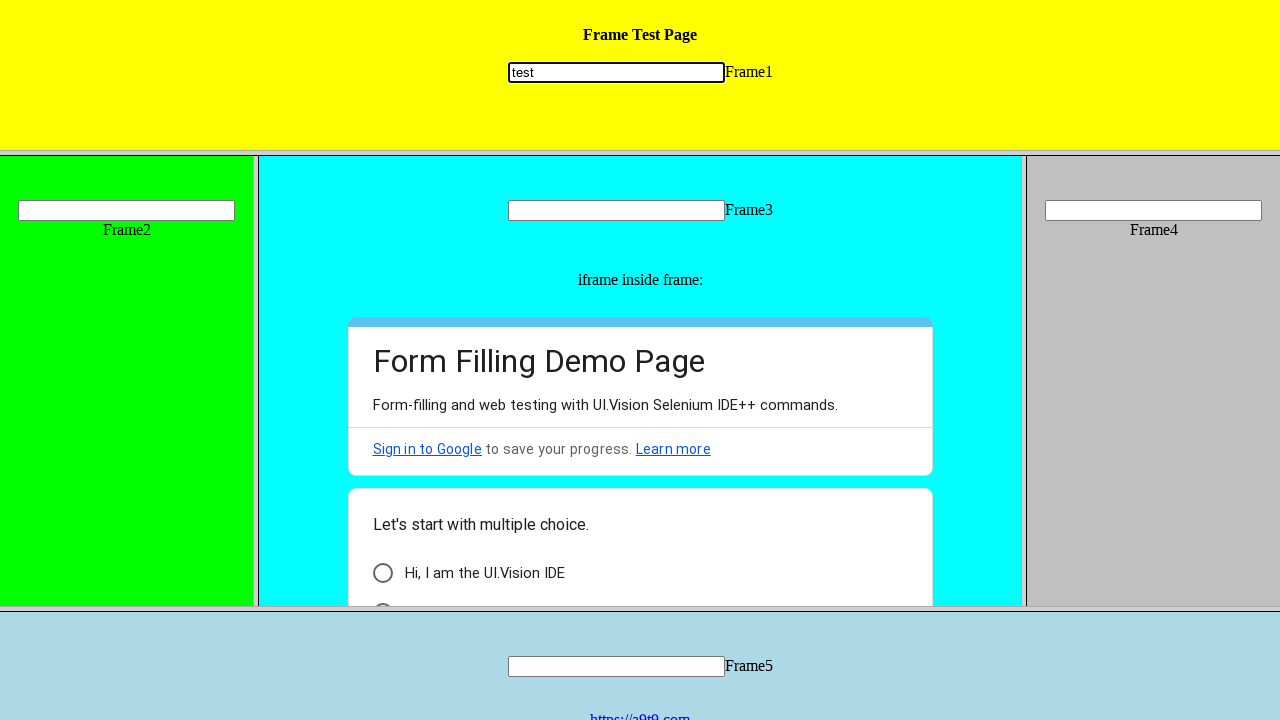

Counted 5 frames on the main page
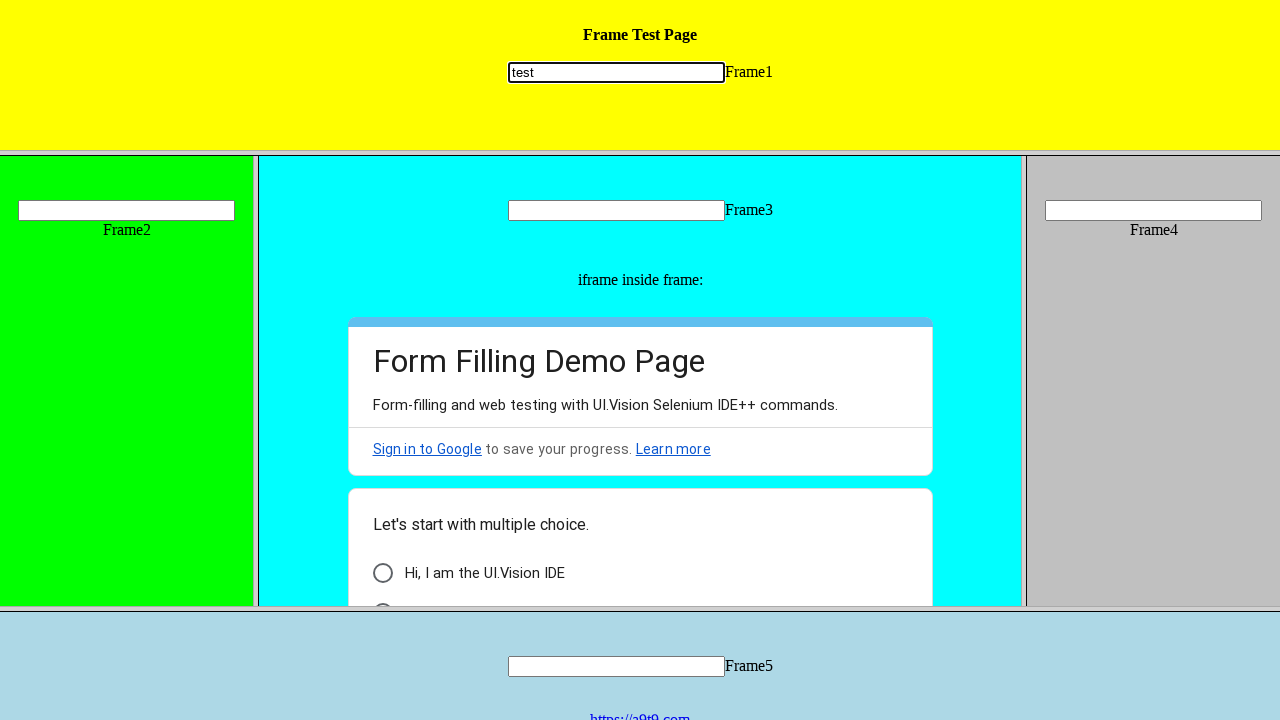

Printed frame count to console: 5
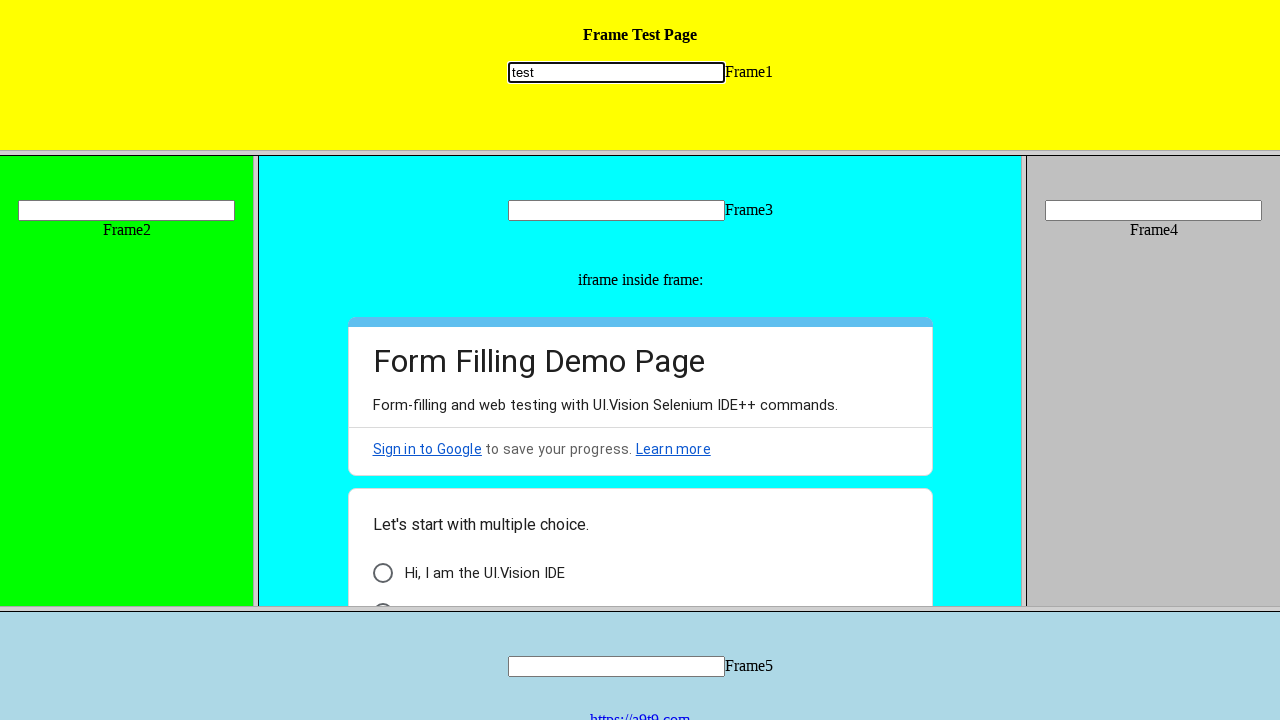

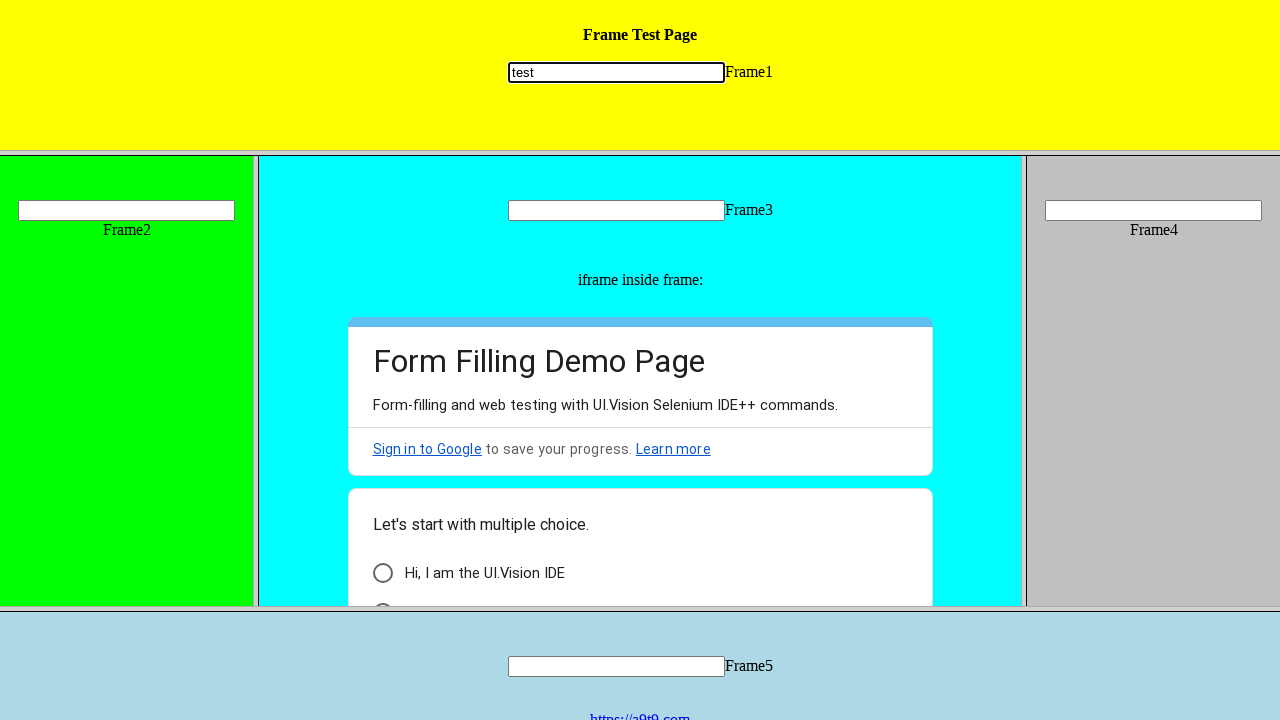